Selects profession checkbox (Automation Tester) and tools checkbox (Selenium WebDriver) on a practice form

Starting URL: https://www.techlistic.com/p/selenium-practice-form.html

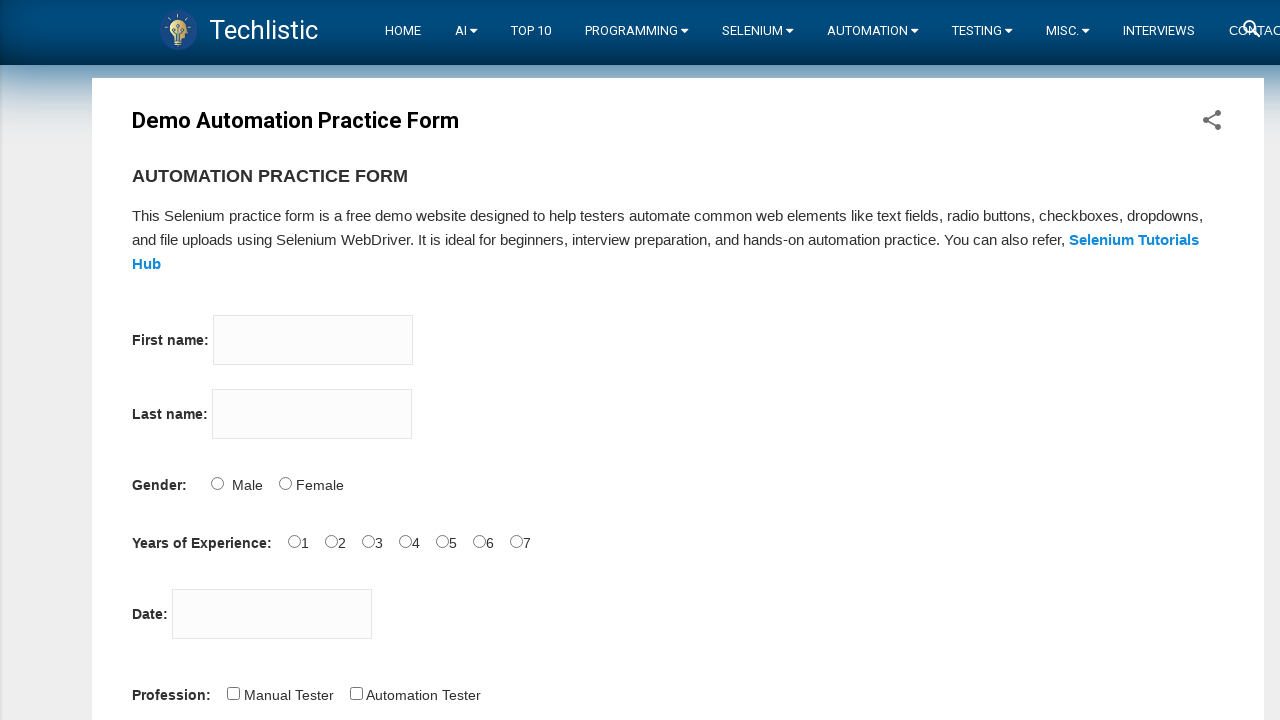

Clicked profession checkbox for Automation Tester at (356, 693) on #profession-1
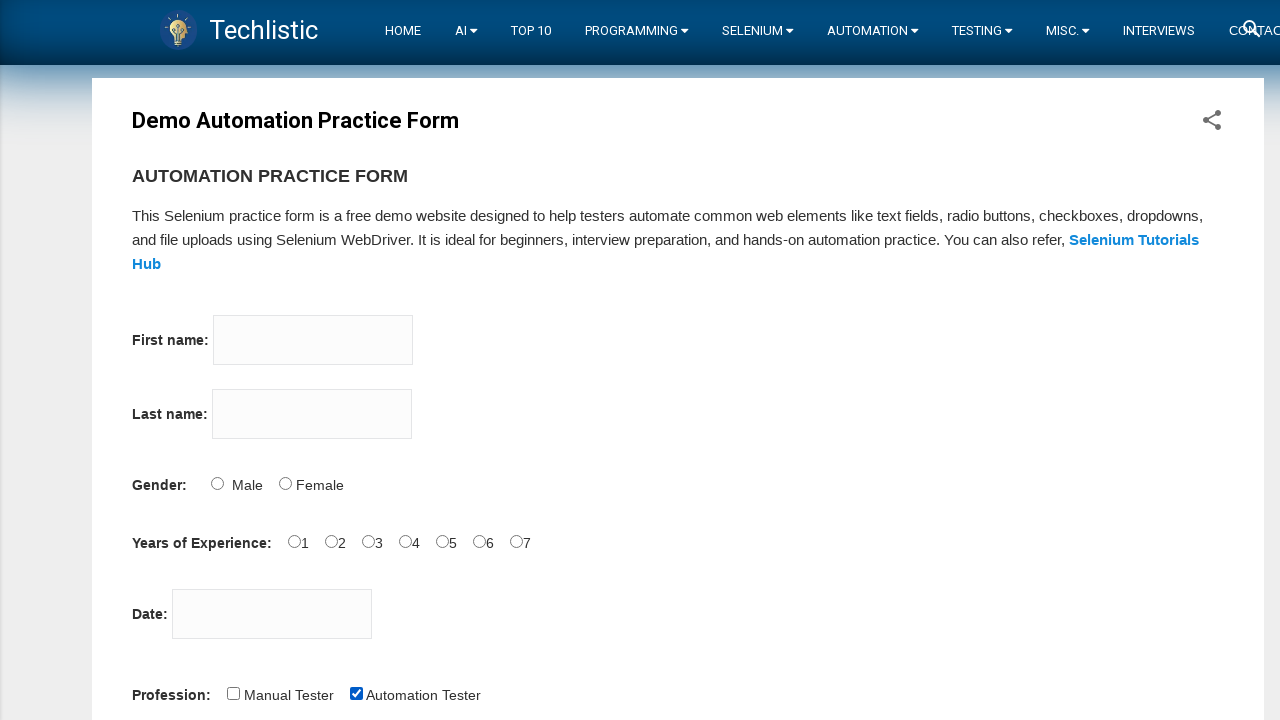

Clicked tools checkbox for Selenium WebDriver at (446, 360) on #tool-2
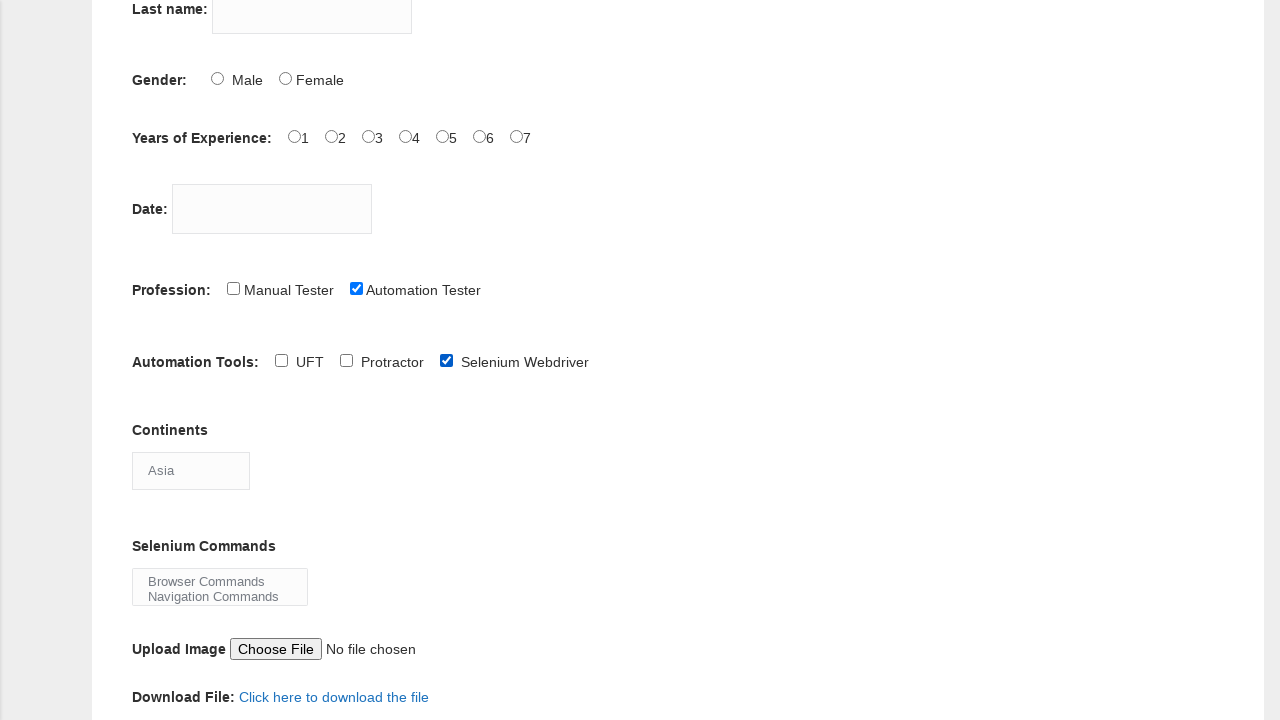

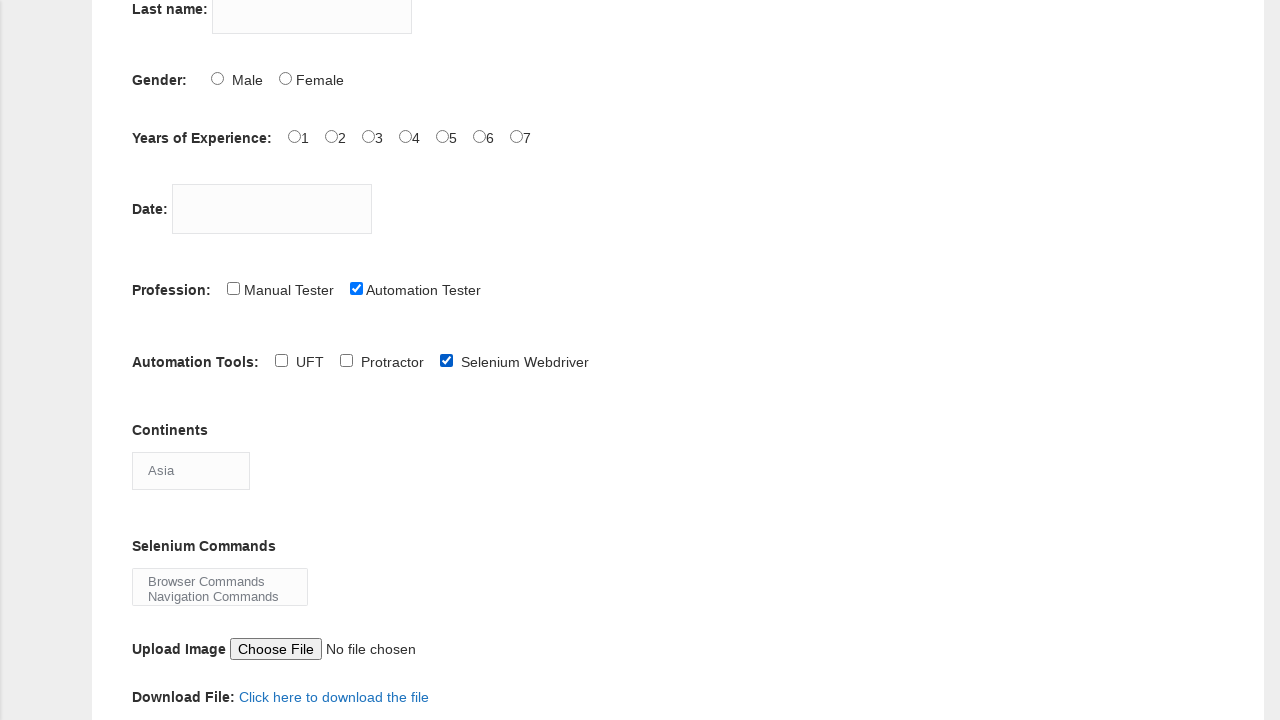